Tests column division calculator by navigating to arithmetic section, selecting division tool, entering 6 divided by 2, and verifying the result is 3.

Starting URL: https://ru.onlinemschool.com/

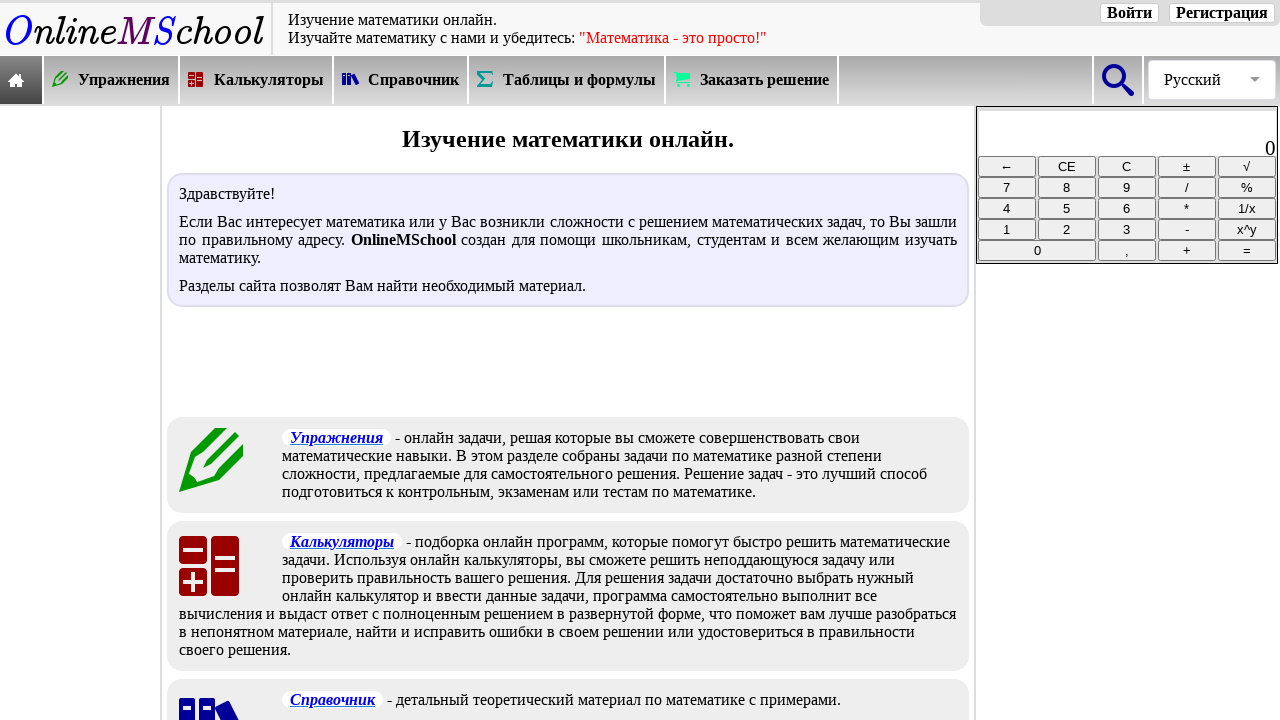

Waited for calculators menu selector to be available
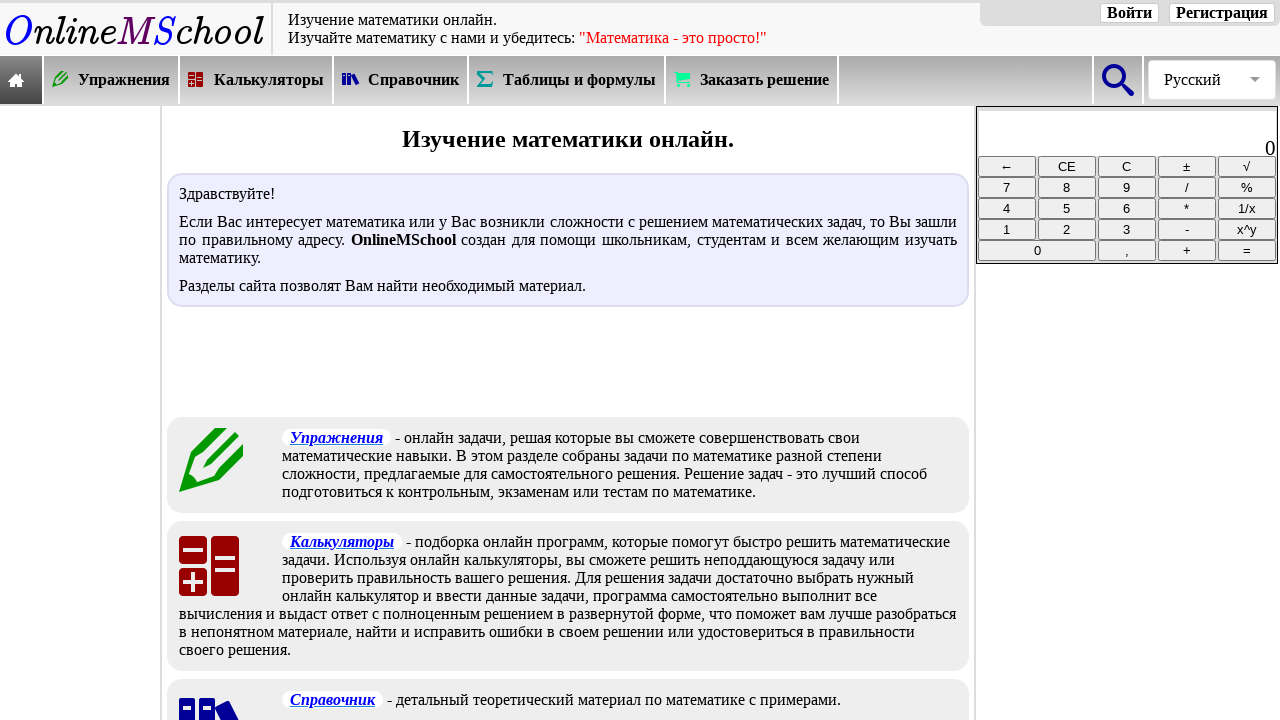

Clicked on calculators menu at (269, 80) on xpath=//*[@id="oms_body1"]/header/nav/div[2]/div[3]/a/div/div[2]
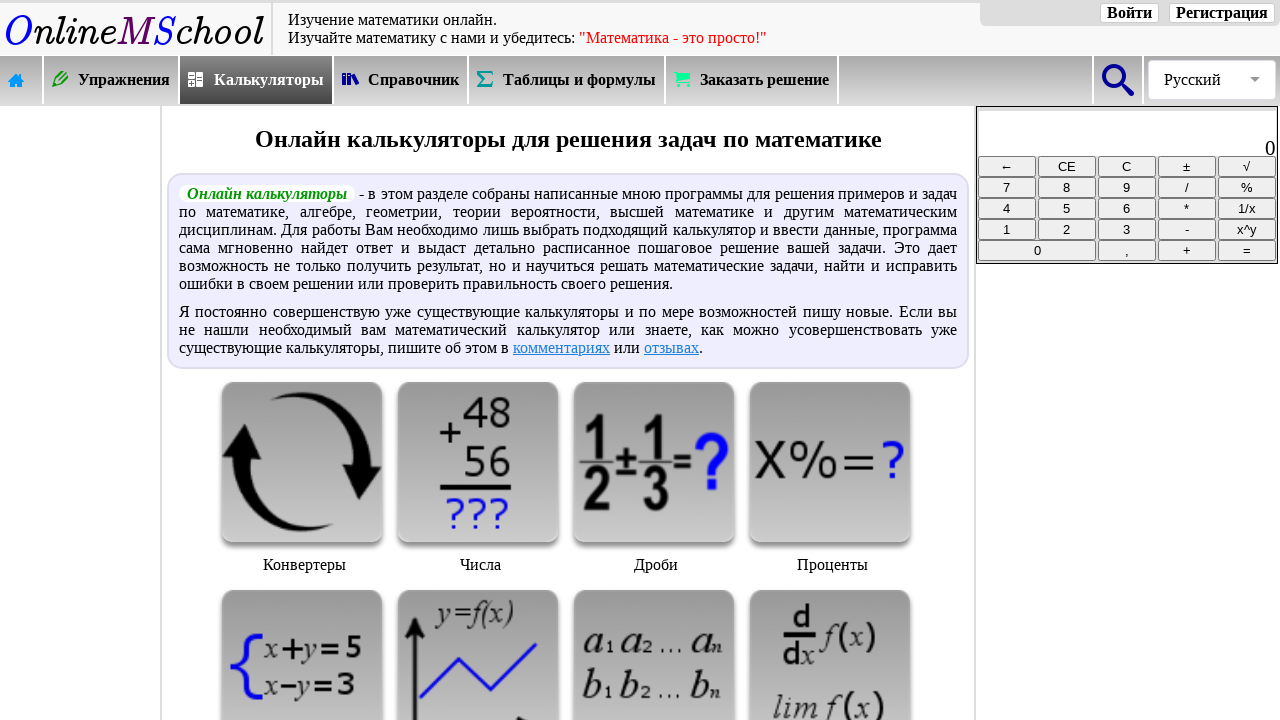

Waited for arithmetic section selector to be available
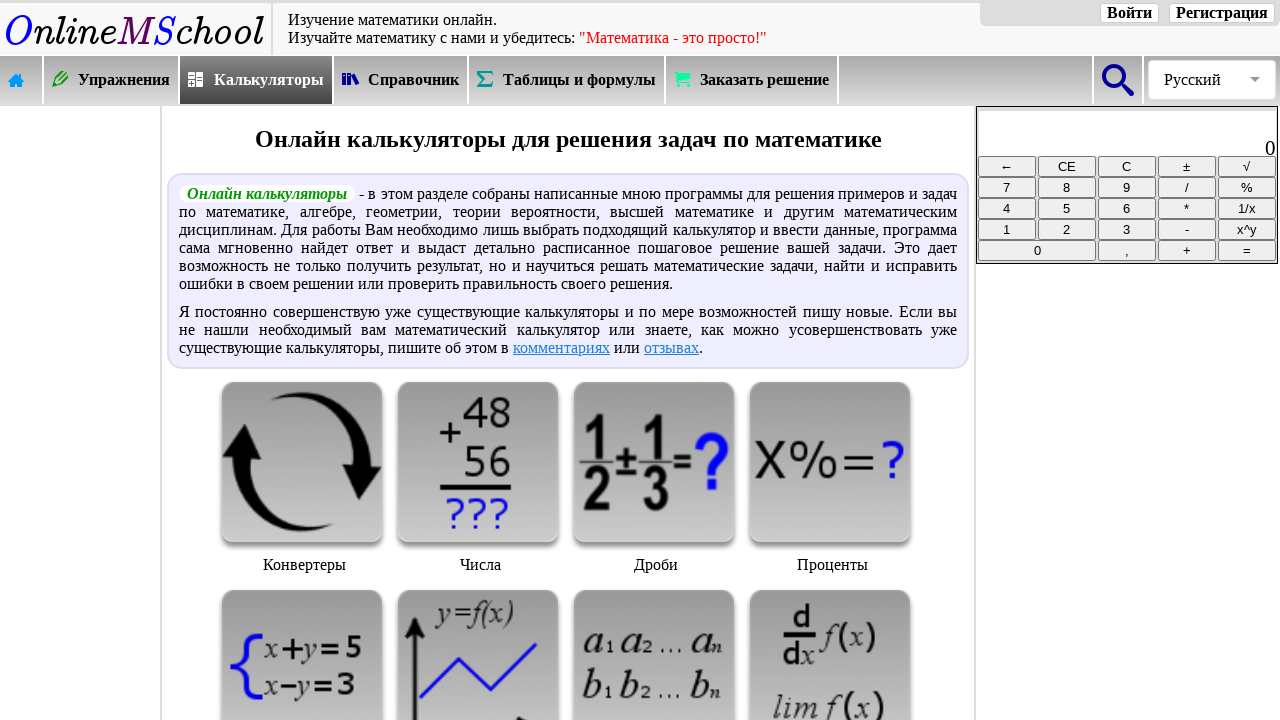

Clicked on arithmetic section at (478, 462) on xpath=//*[@id="oms_center_block"]/div[3]/div[2]/img
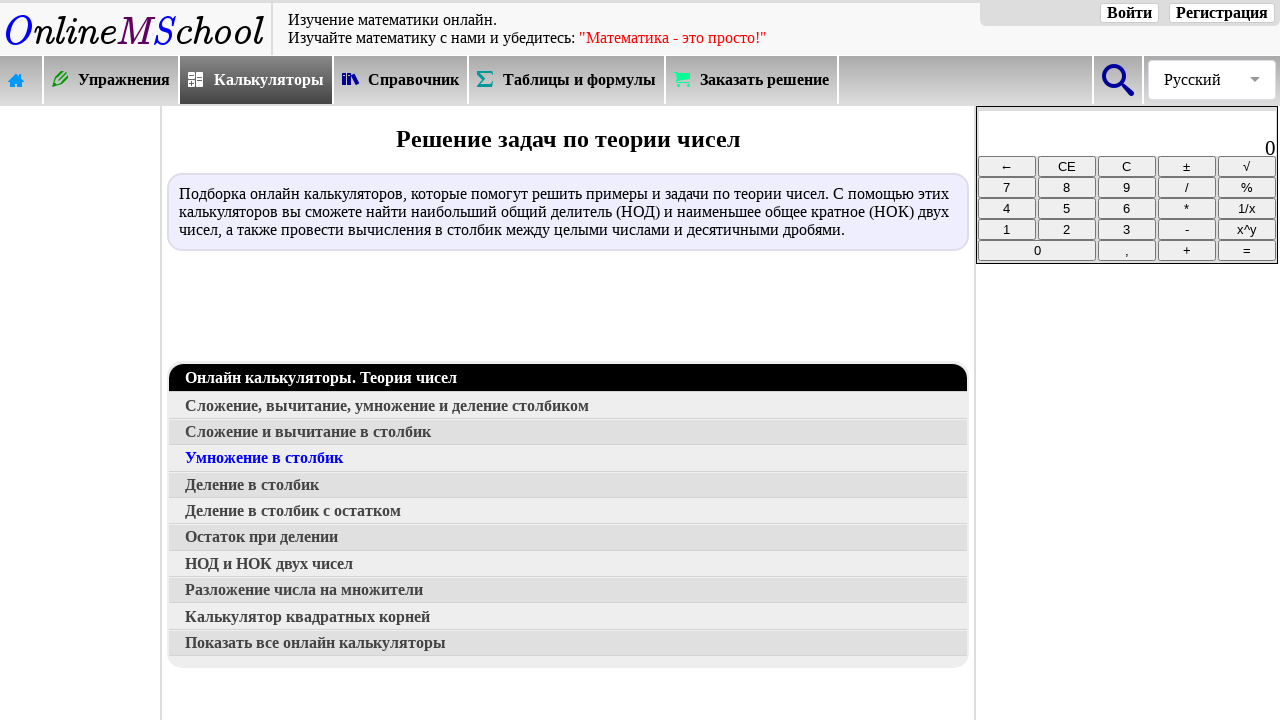

Waited for column division option selector to be available
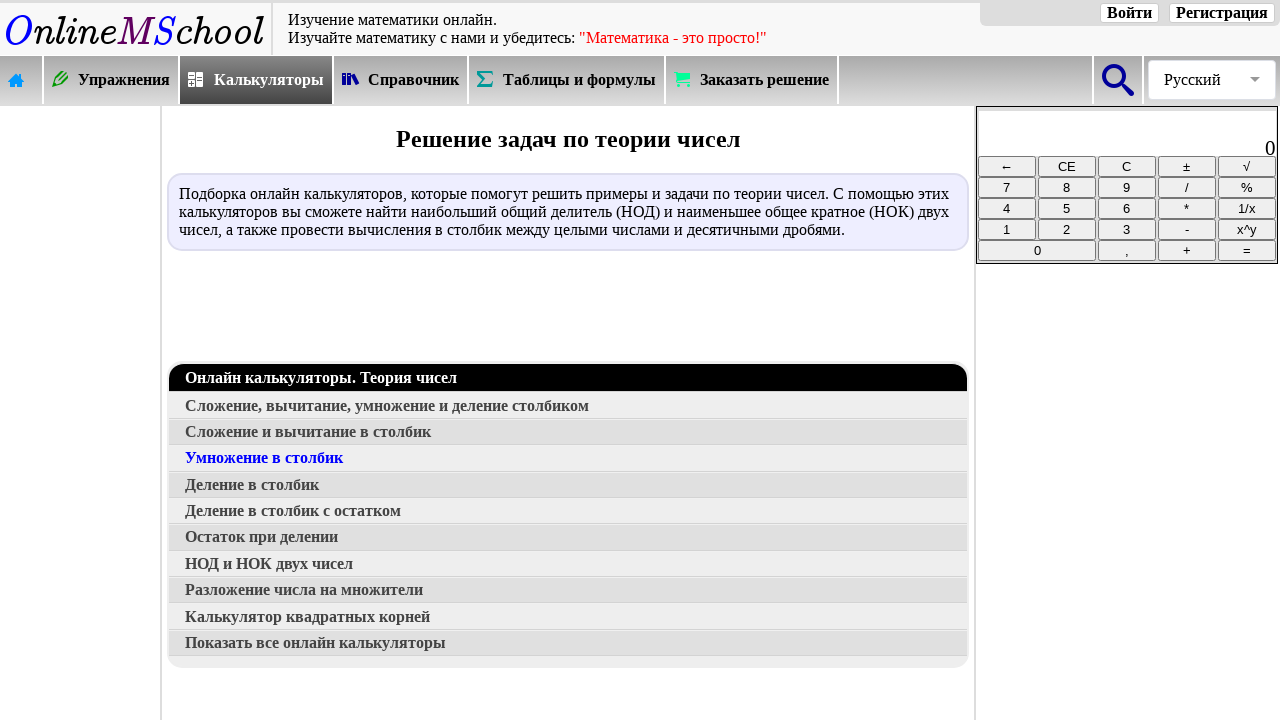

Clicked on column division option at (568, 485) on xpath=//*[@id="oms_center_block"]/div[4]/a[5]
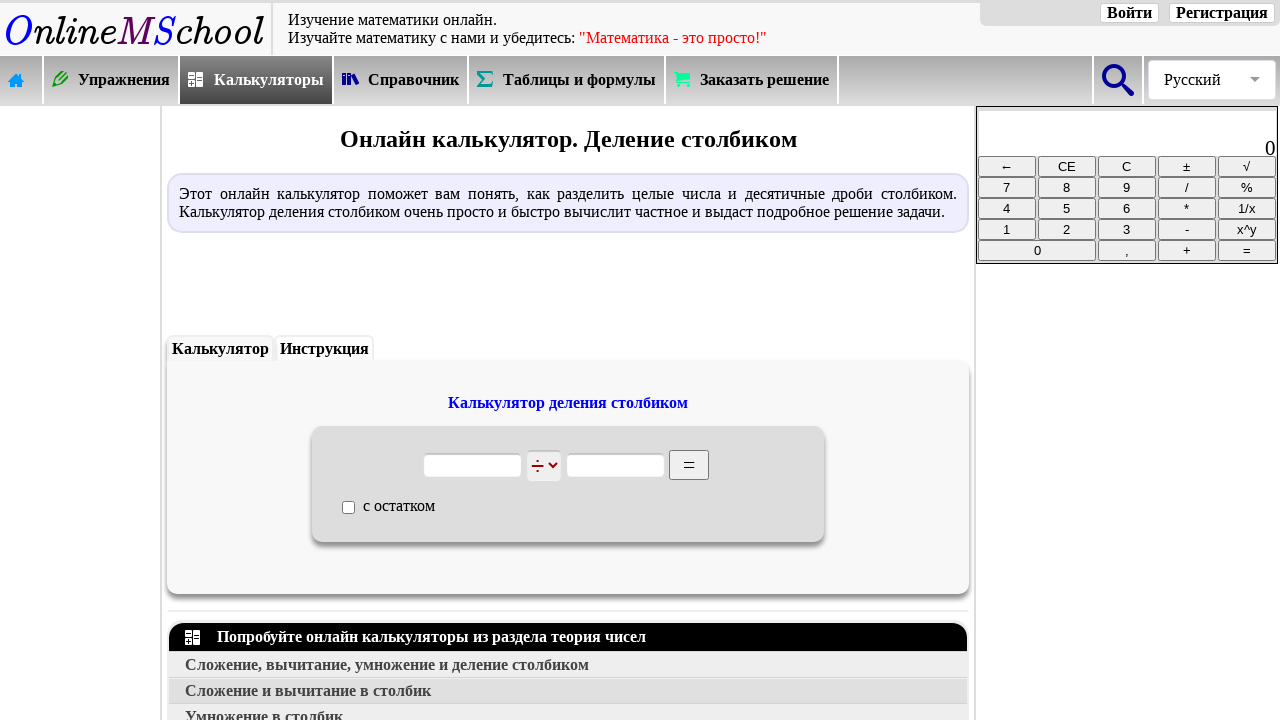

Waited for dividend input field to be available
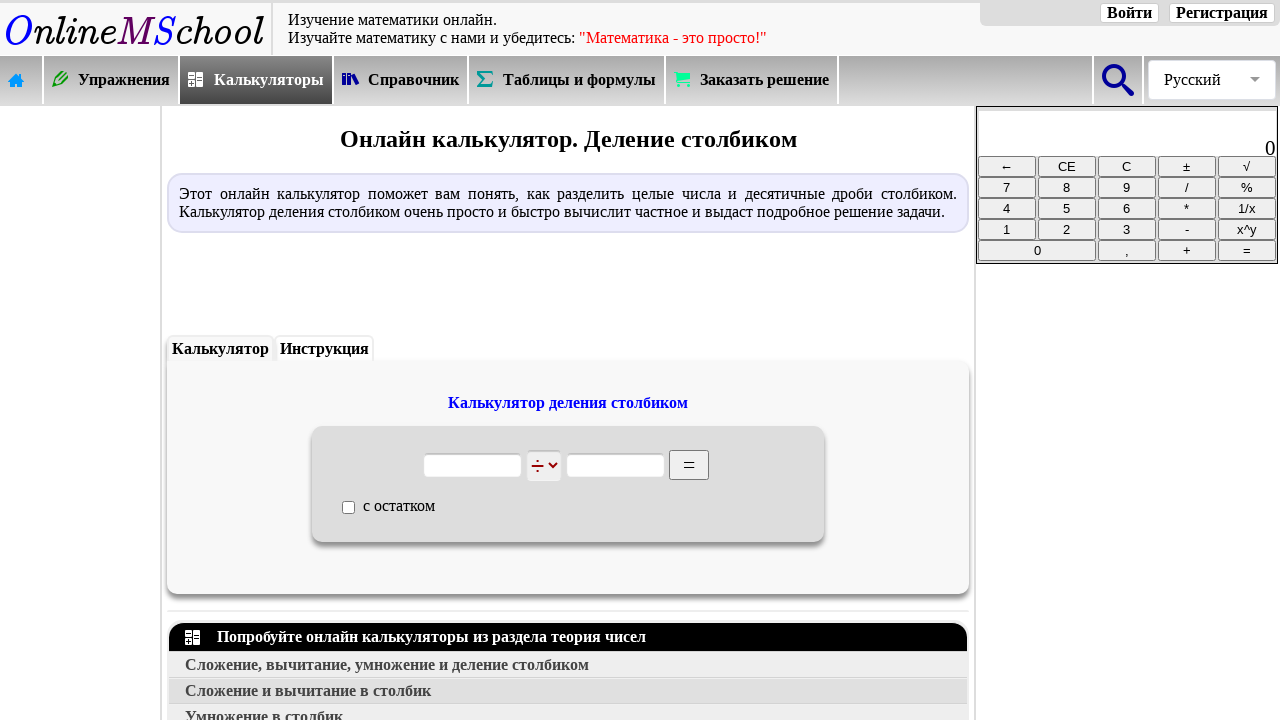

Entered dividend value 6 on #oms_c1
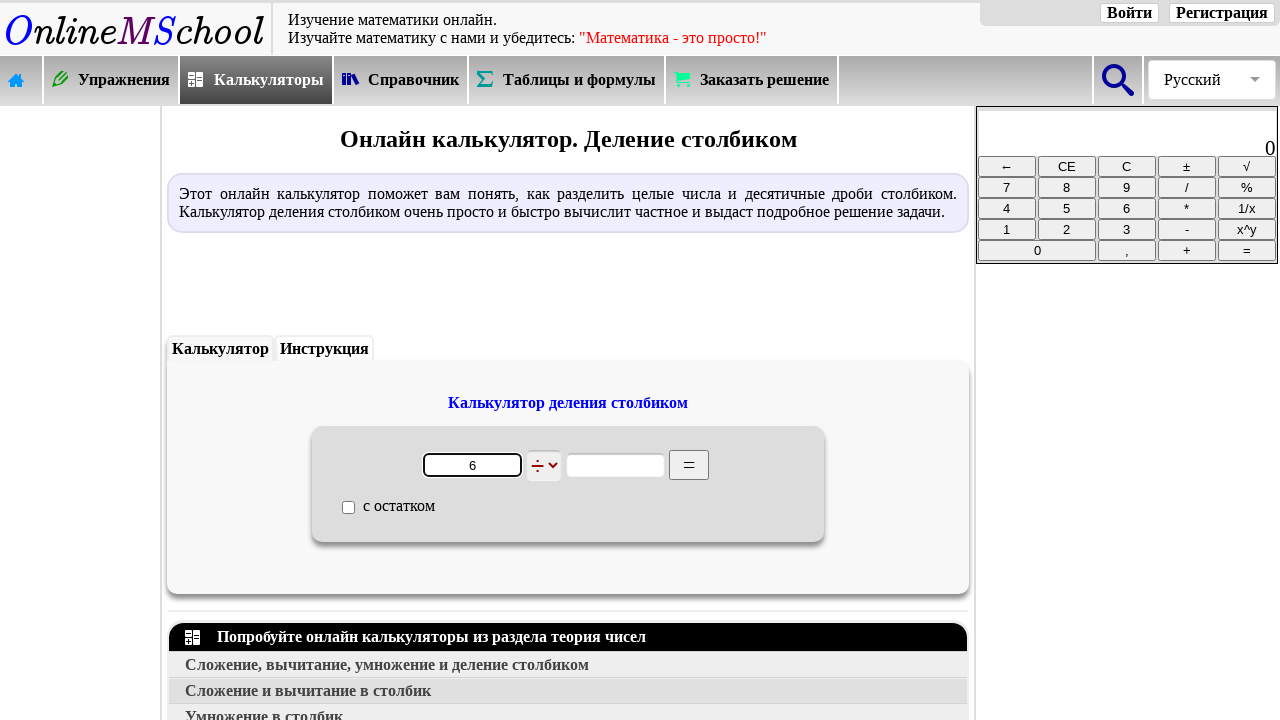

Waited for divisor input field to be available
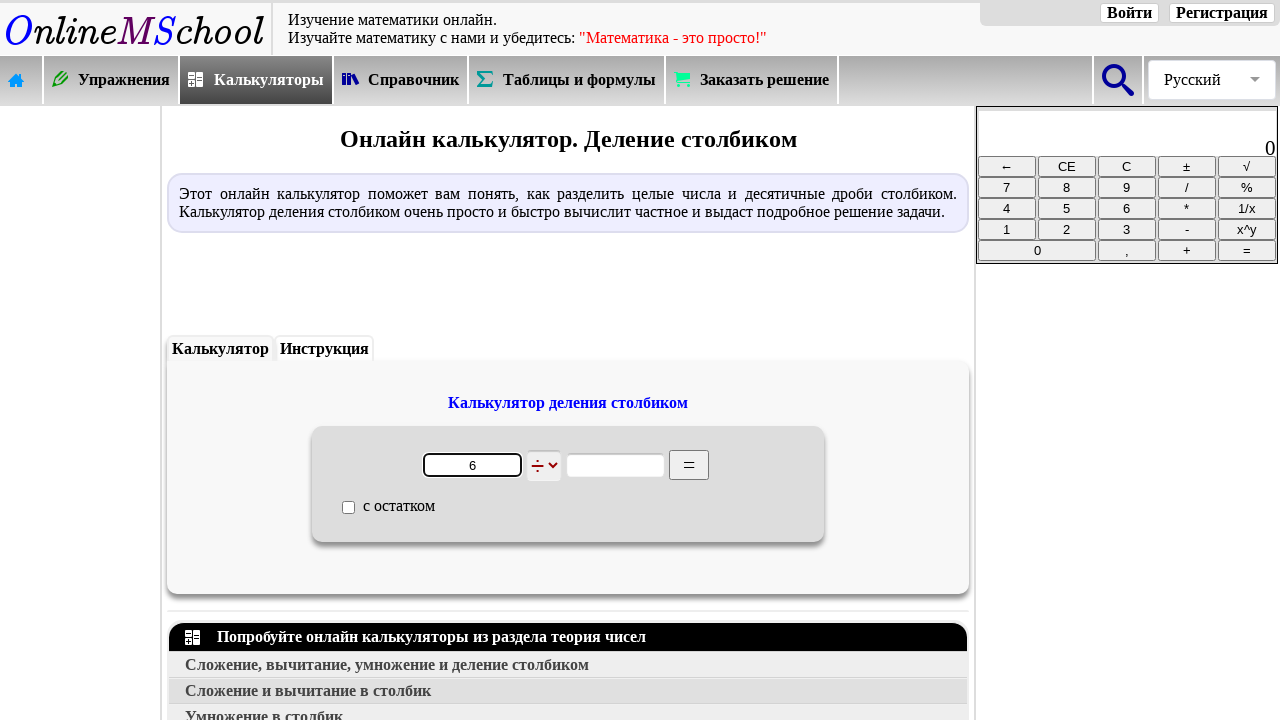

Entered divisor value 2 on #oms_c2
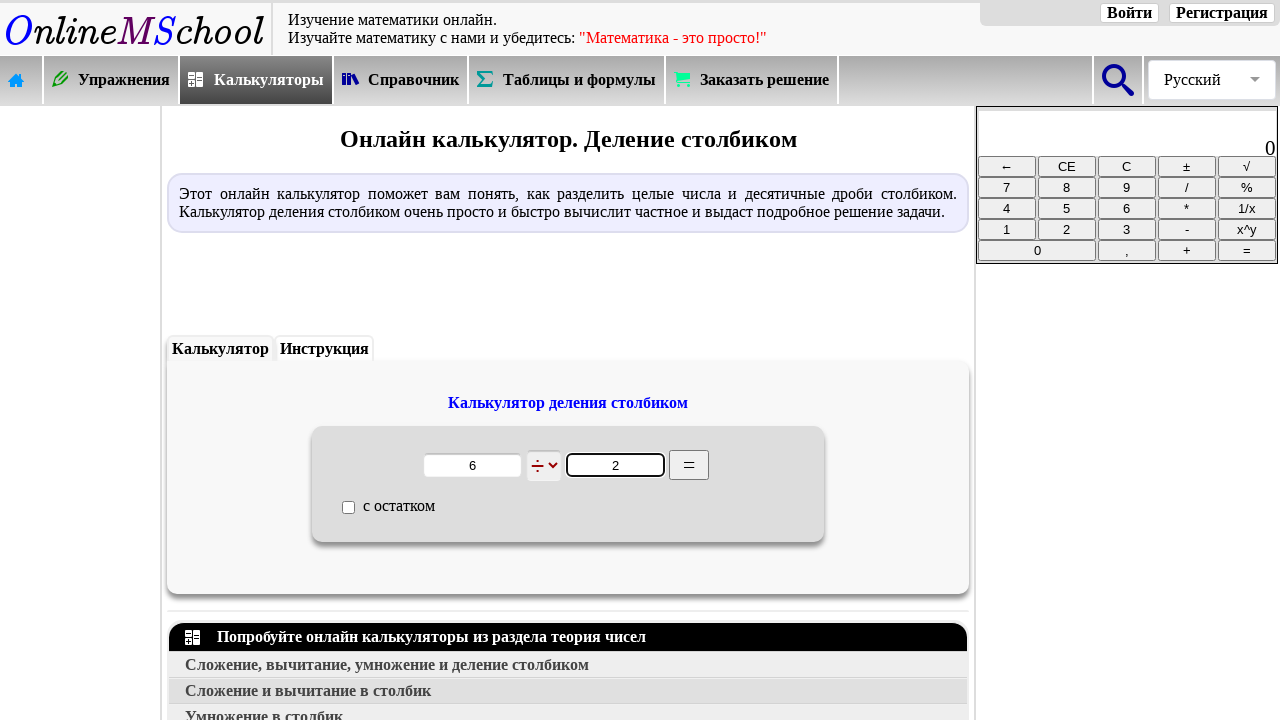

Waited for calculate button to be available
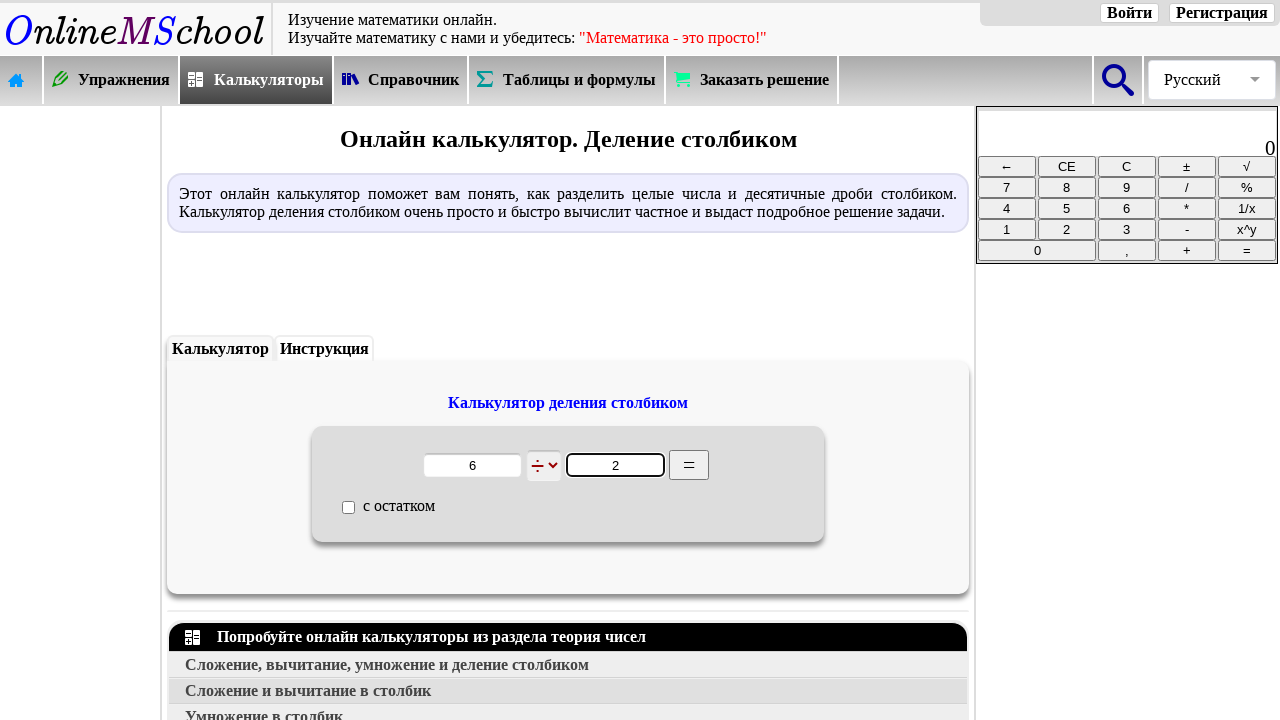

Clicked calculate button to perform division at (689, 465) on #oms_nabor
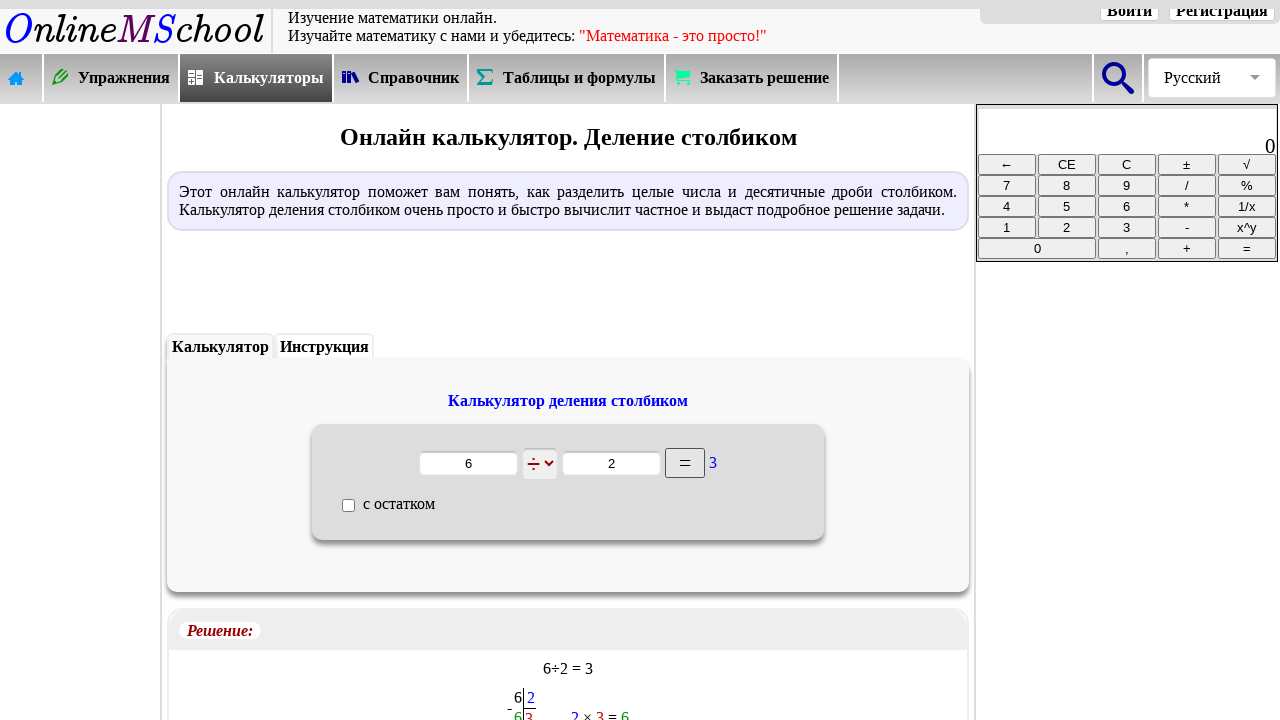

Waited for result to be displayed
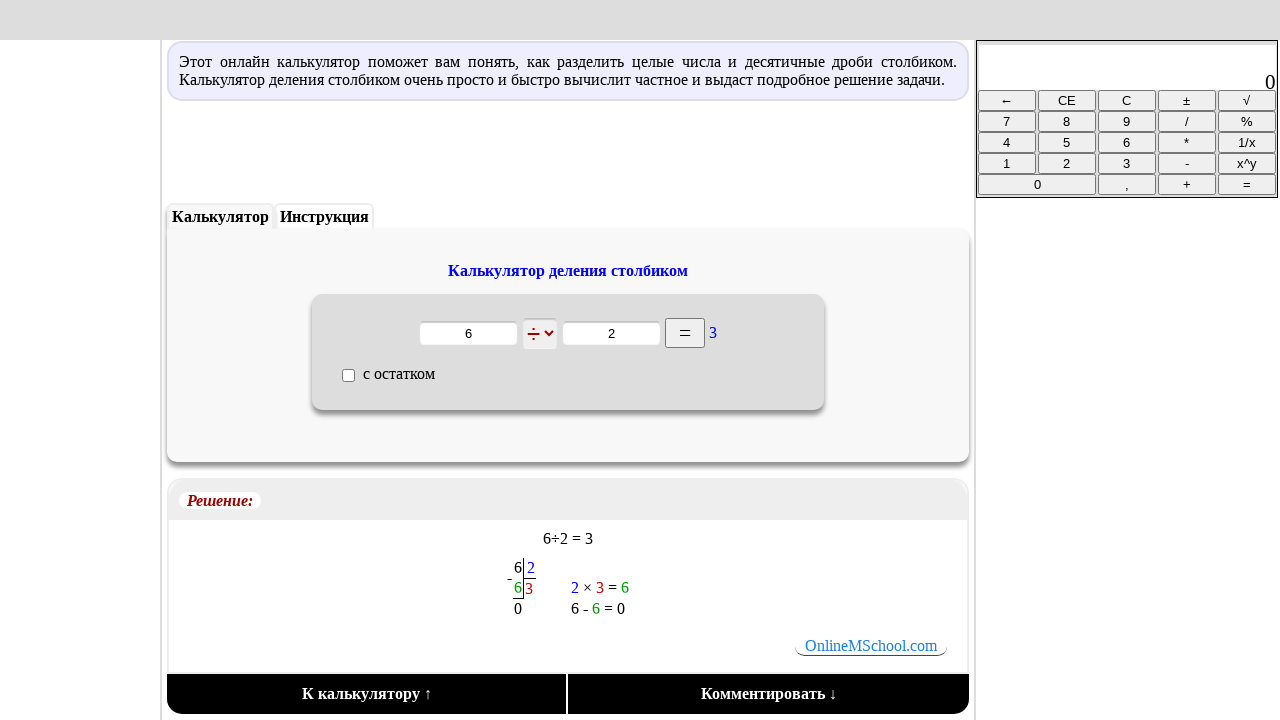

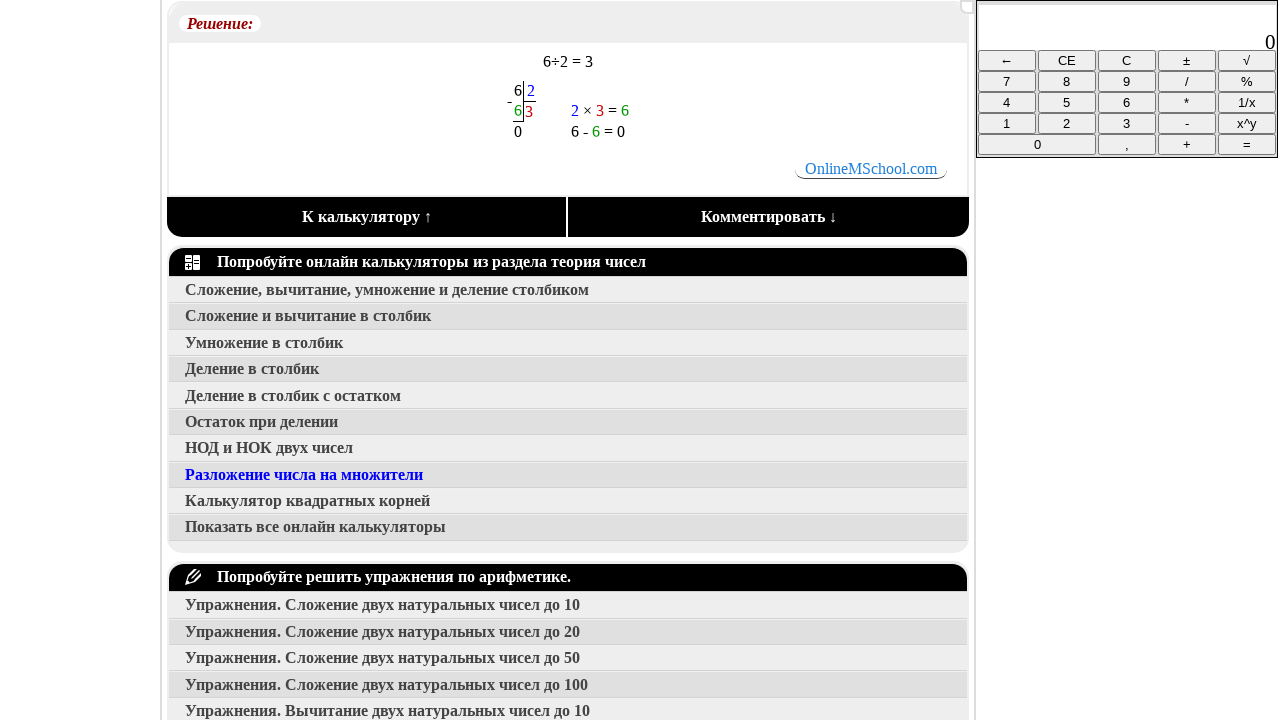